Navigates to a course content page and performs a right-click context menu action on a specific element, then navigates through the menu using keyboard commands

Starting URL: http://greenstech.in/selenium-course-content.html

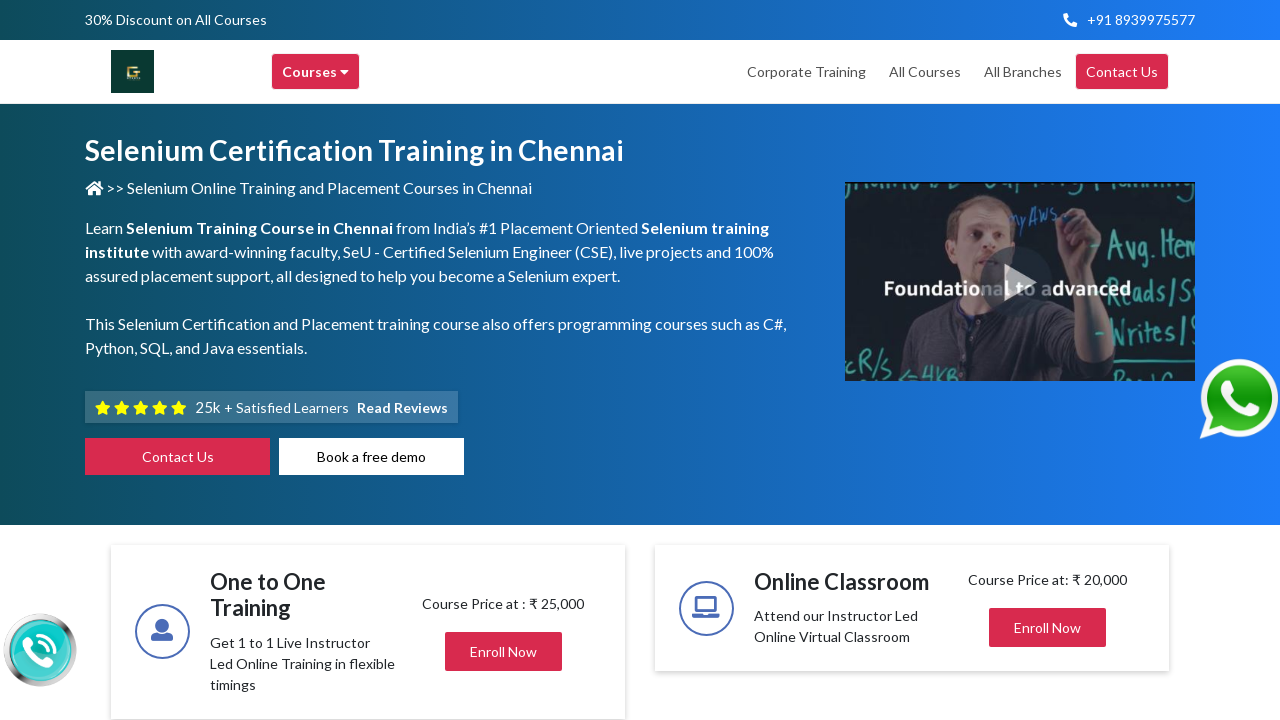

Located element with id heading304
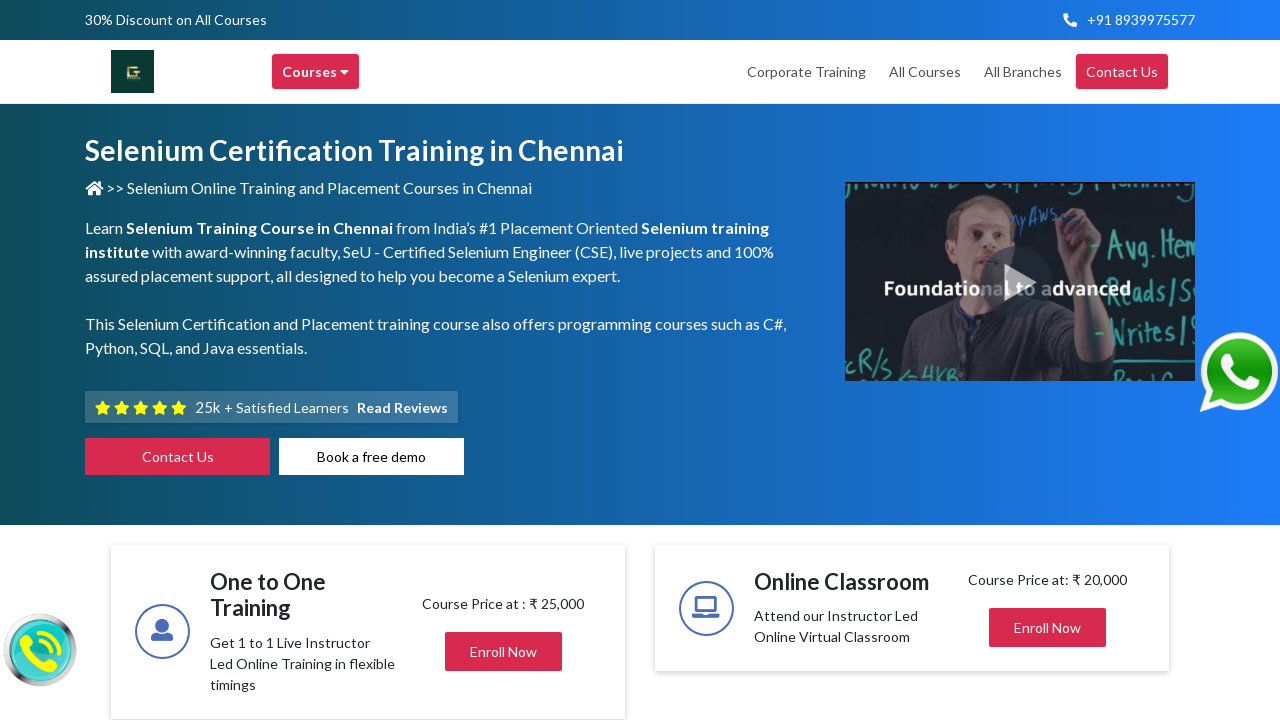

Hovered over heading304 element at (1048, 360) on #heading304
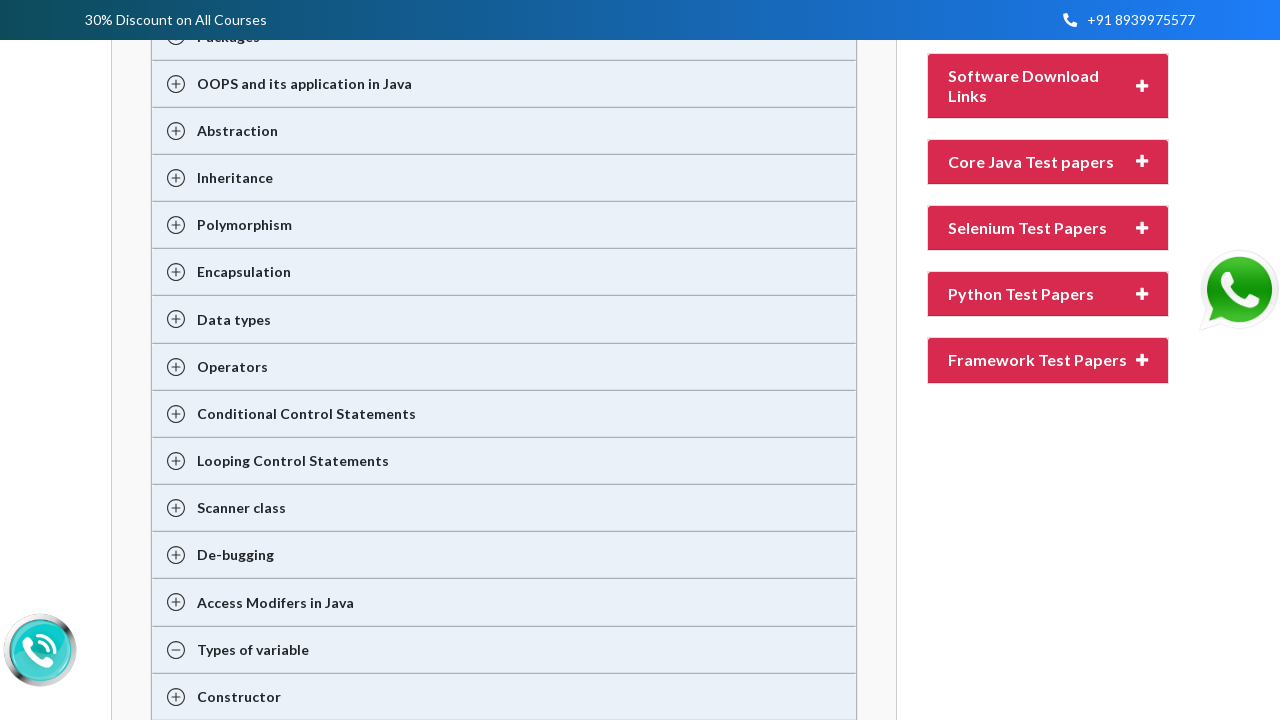

Right-clicked on heading304 element to open context menu at (1048, 360) on #heading304
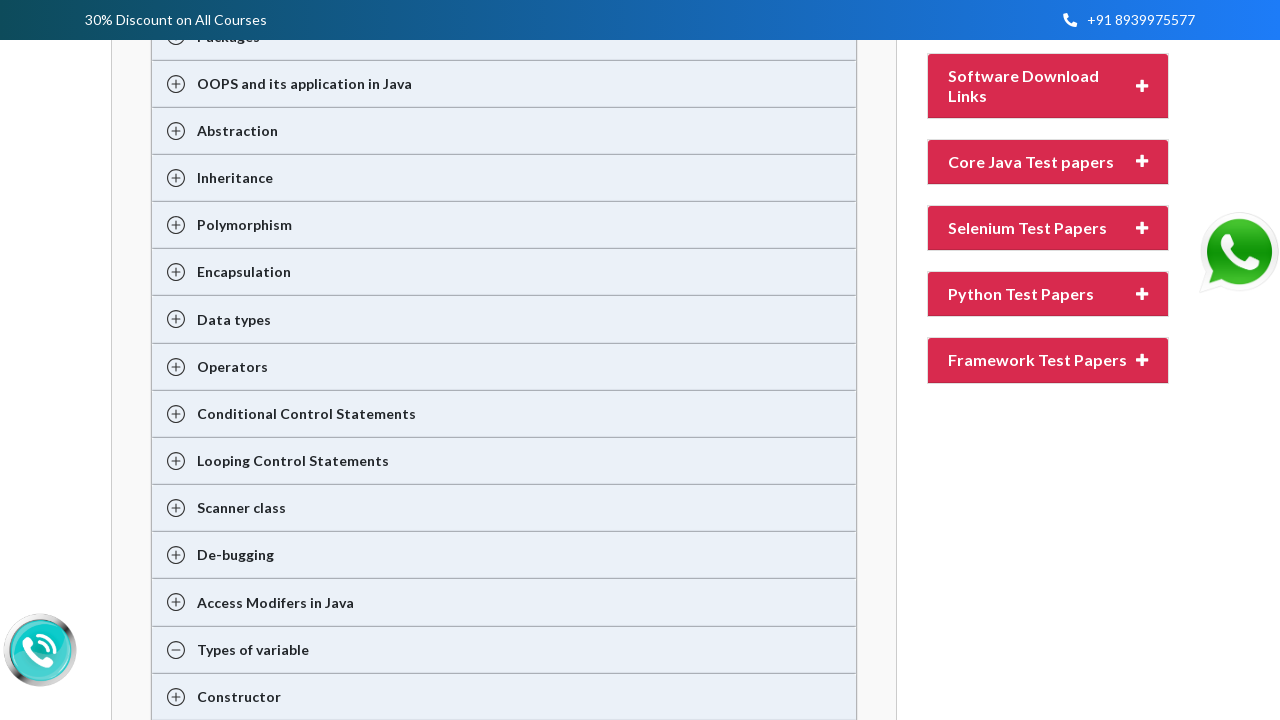

Pressed ArrowDown in context menu (iteration 1/10)
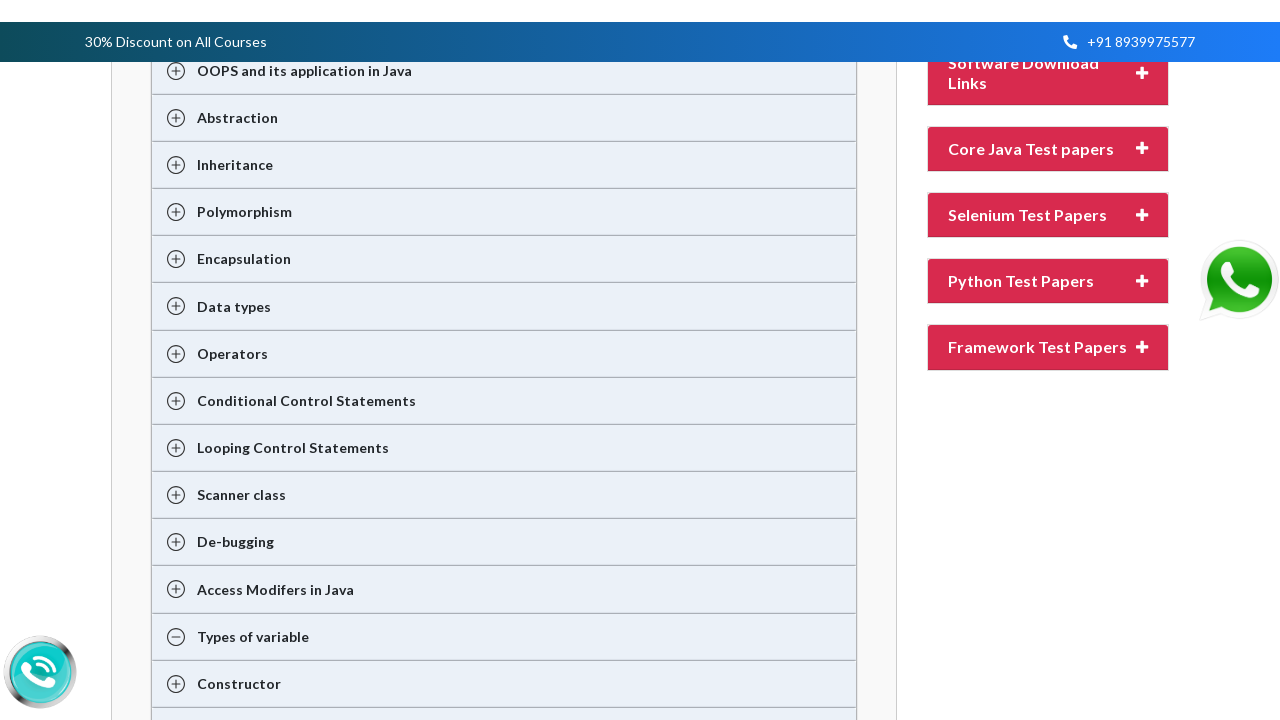

Pressed ArrowDown in context menu (iteration 2/10)
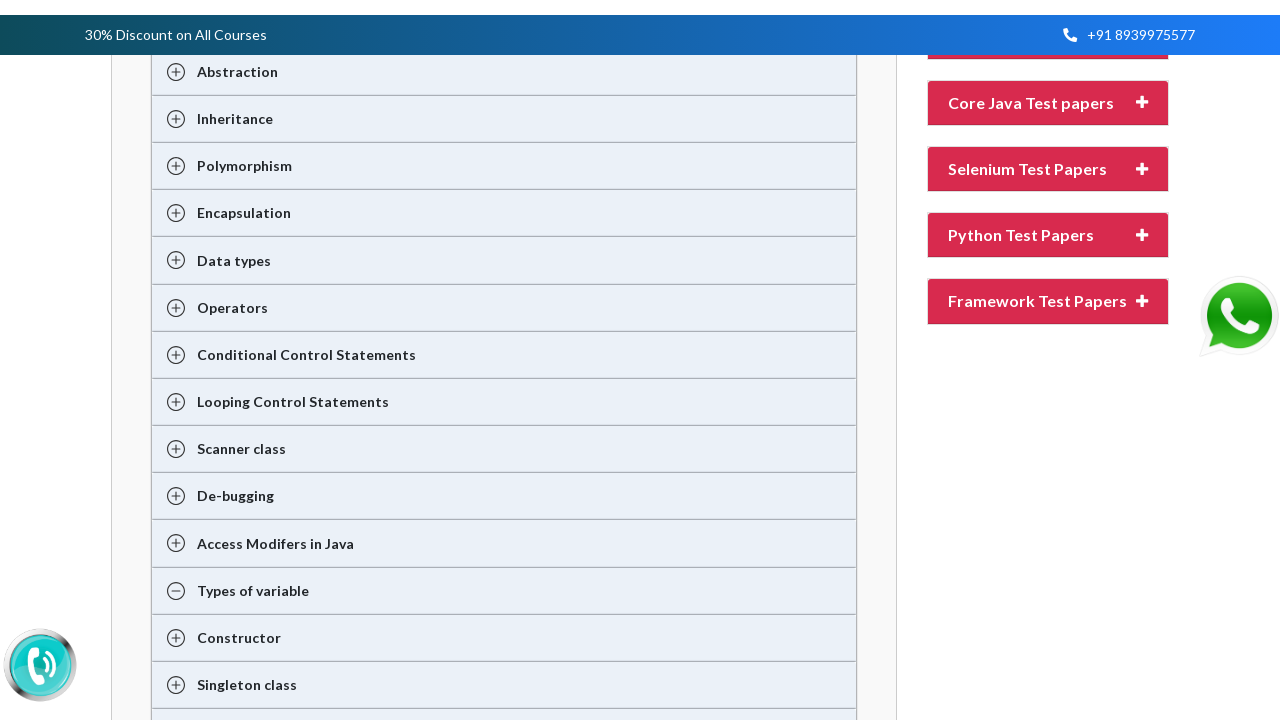

Pressed ArrowDown in context menu (iteration 3/10)
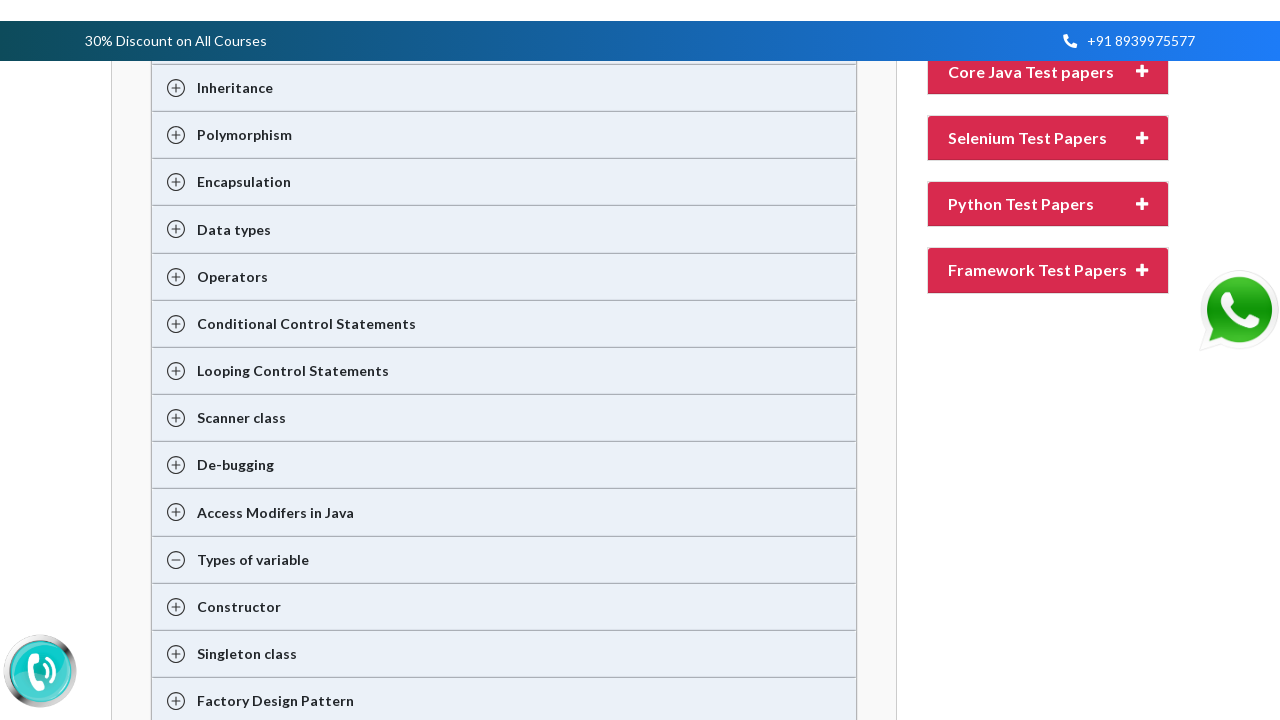

Pressed ArrowDown in context menu (iteration 4/10)
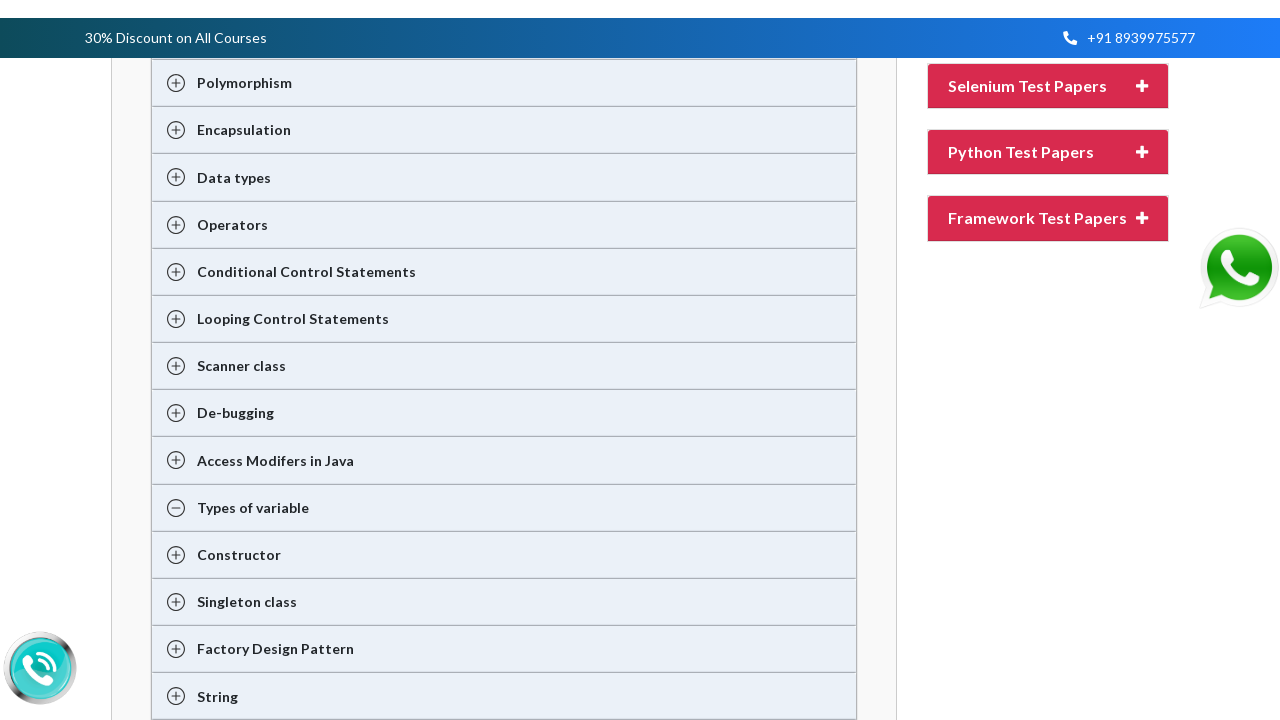

Pressed ArrowDown in context menu (iteration 5/10)
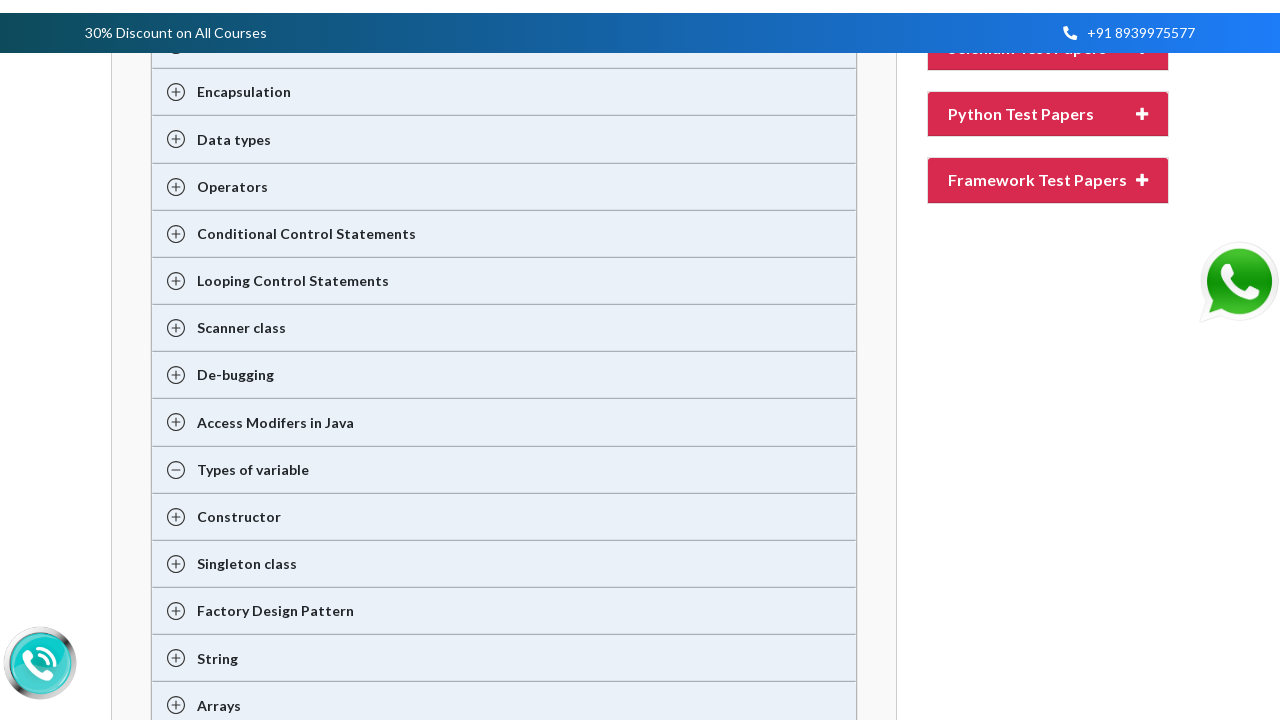

Pressed ArrowDown in context menu (iteration 6/10)
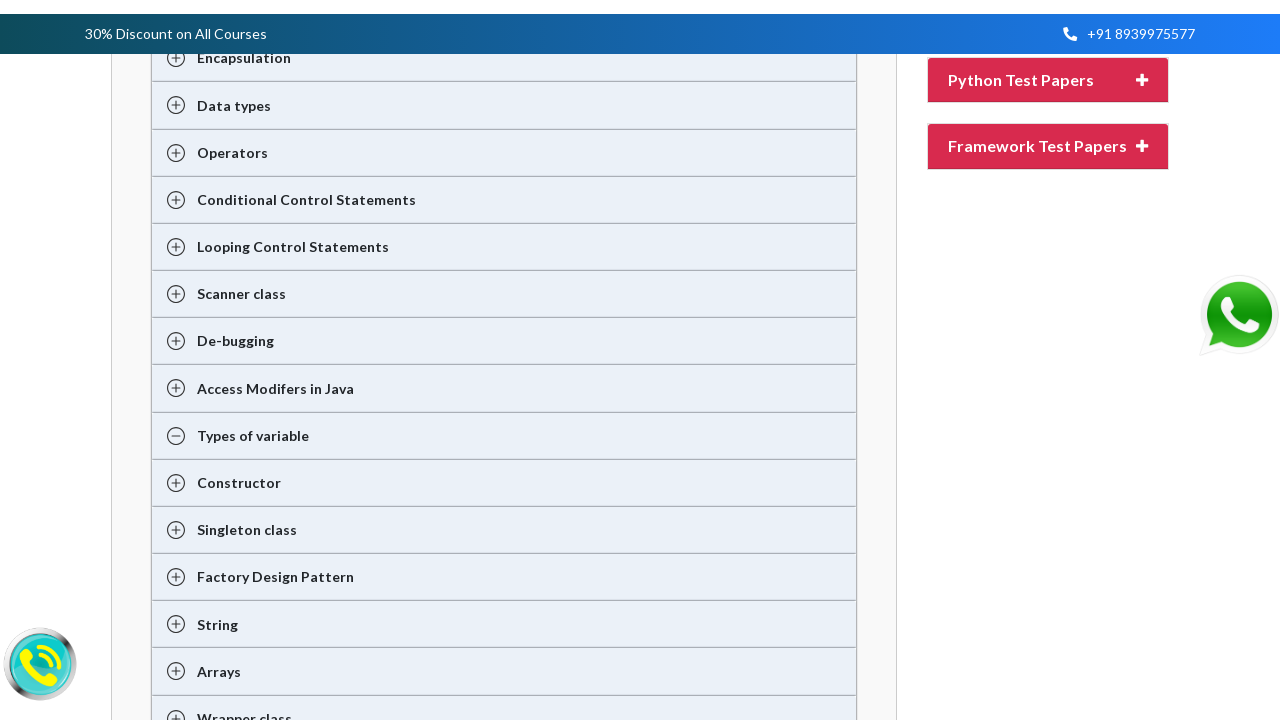

Pressed ArrowDown in context menu (iteration 7/10)
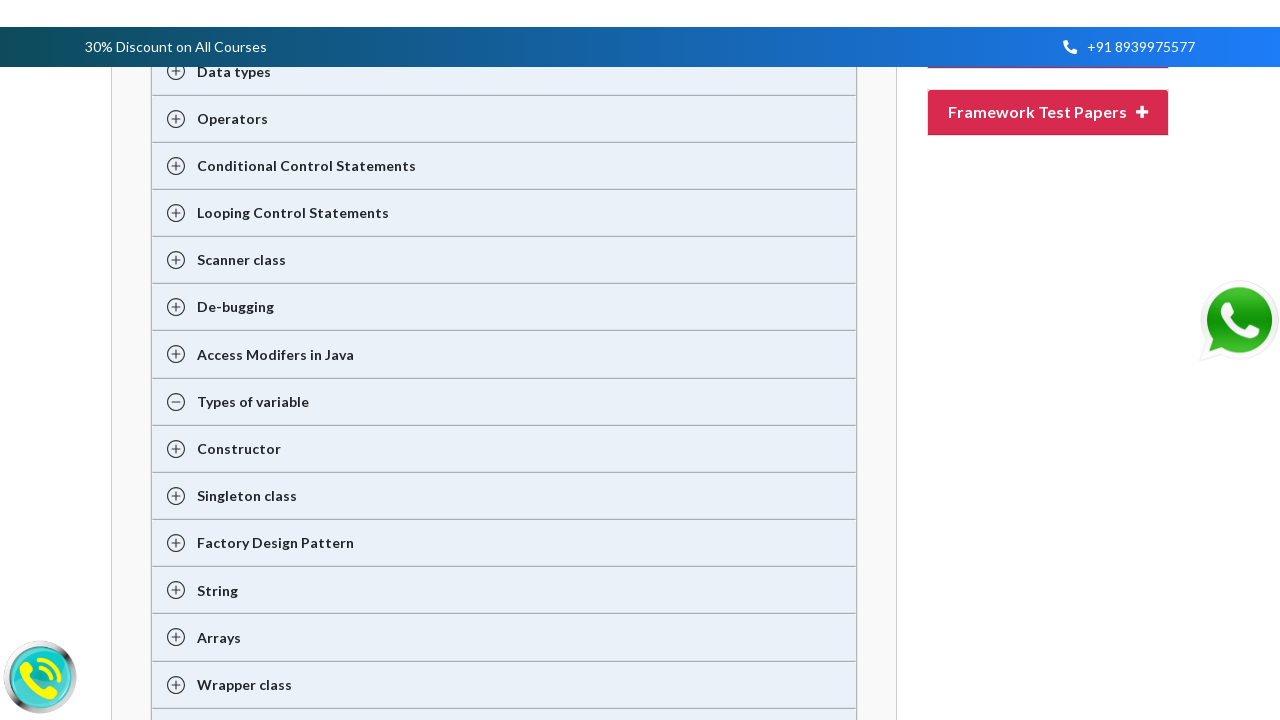

Pressed ArrowDown in context menu (iteration 8/10)
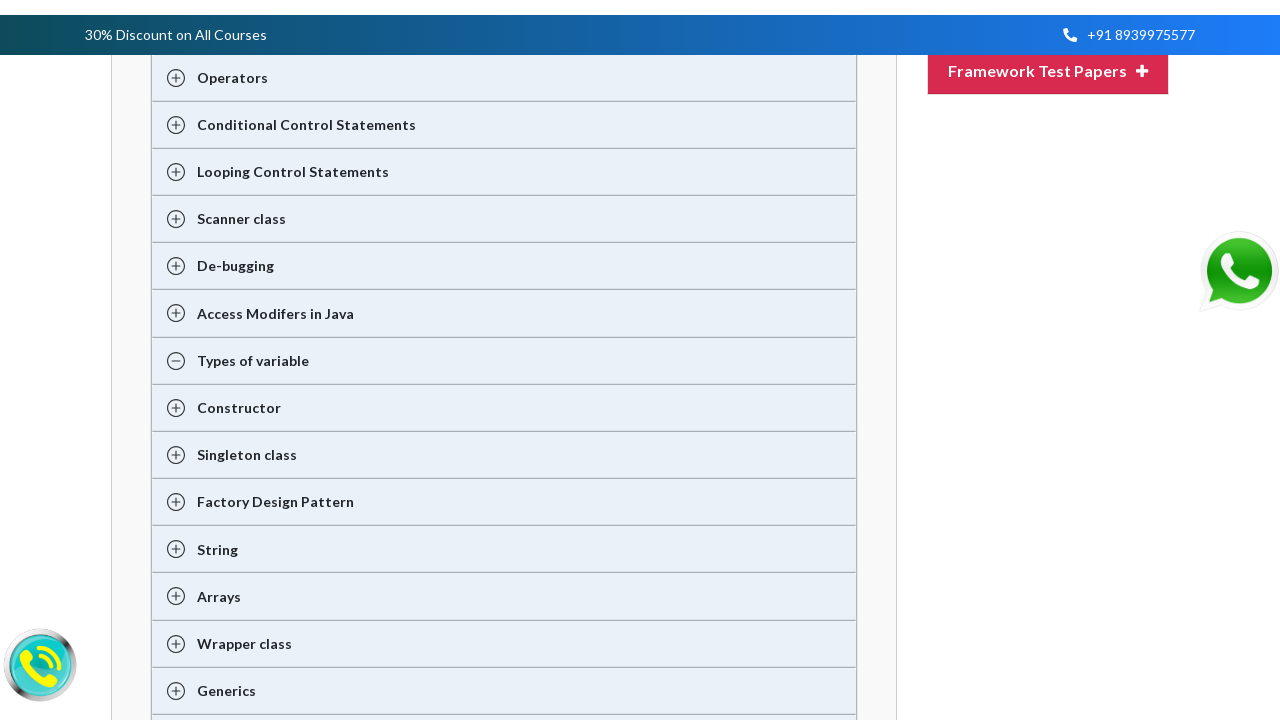

Pressed ArrowDown in context menu (iteration 9/10)
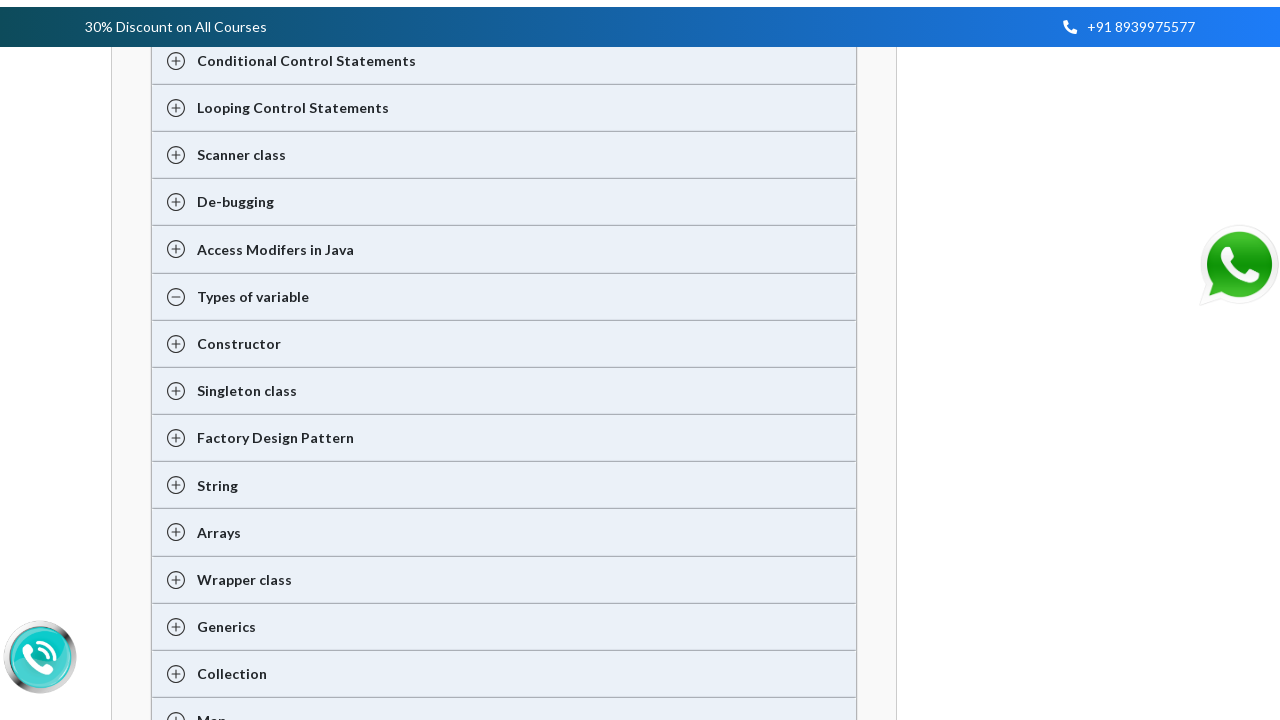

Pressed ArrowDown in context menu (iteration 10/10)
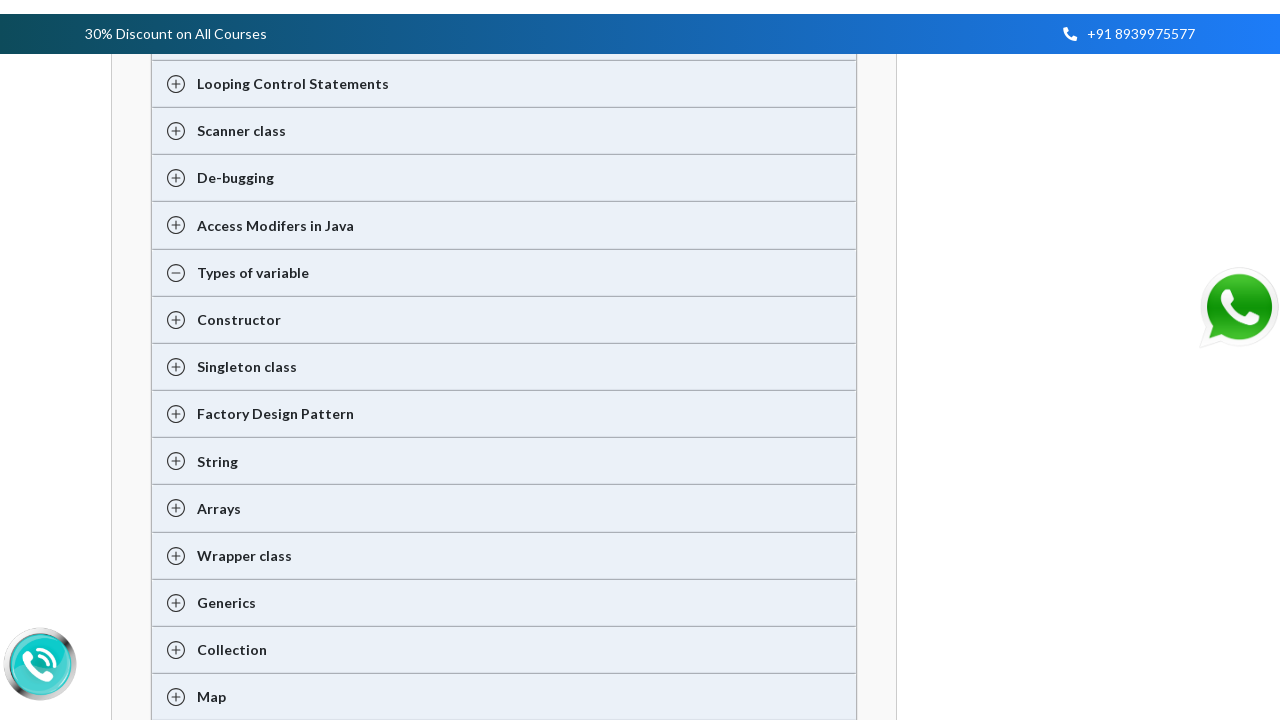

Pressed Enter to select context menu item
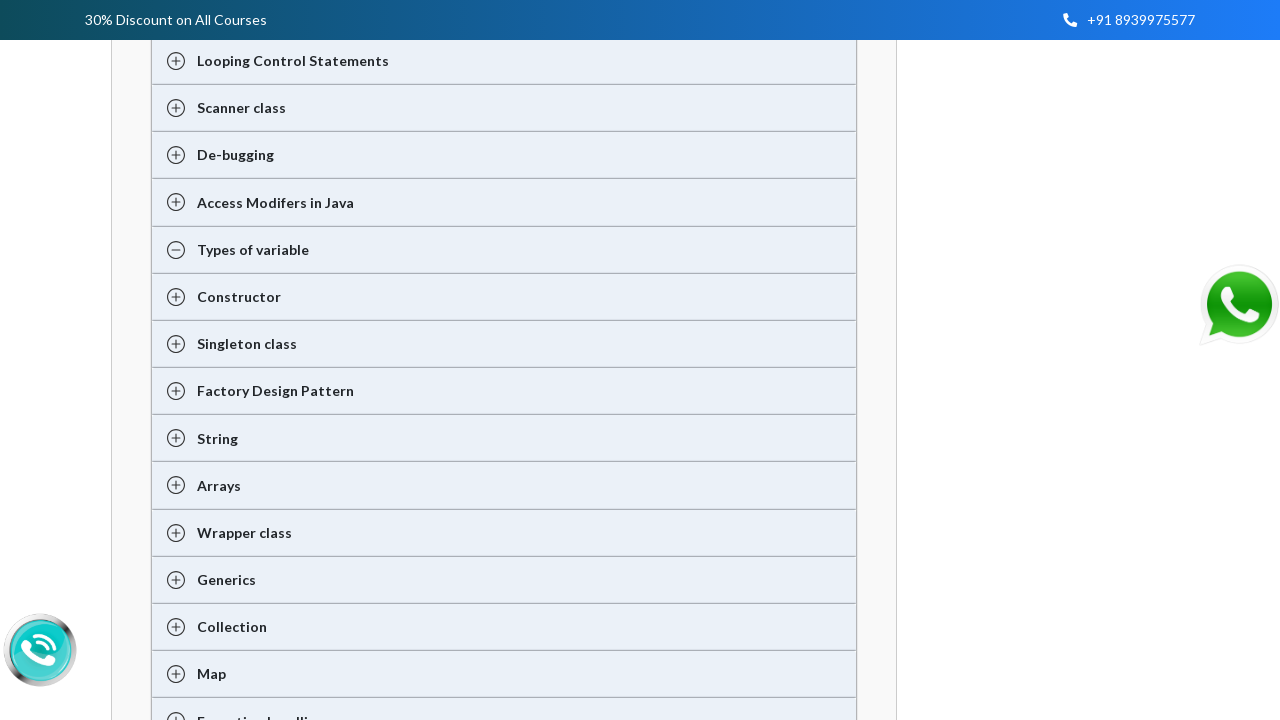

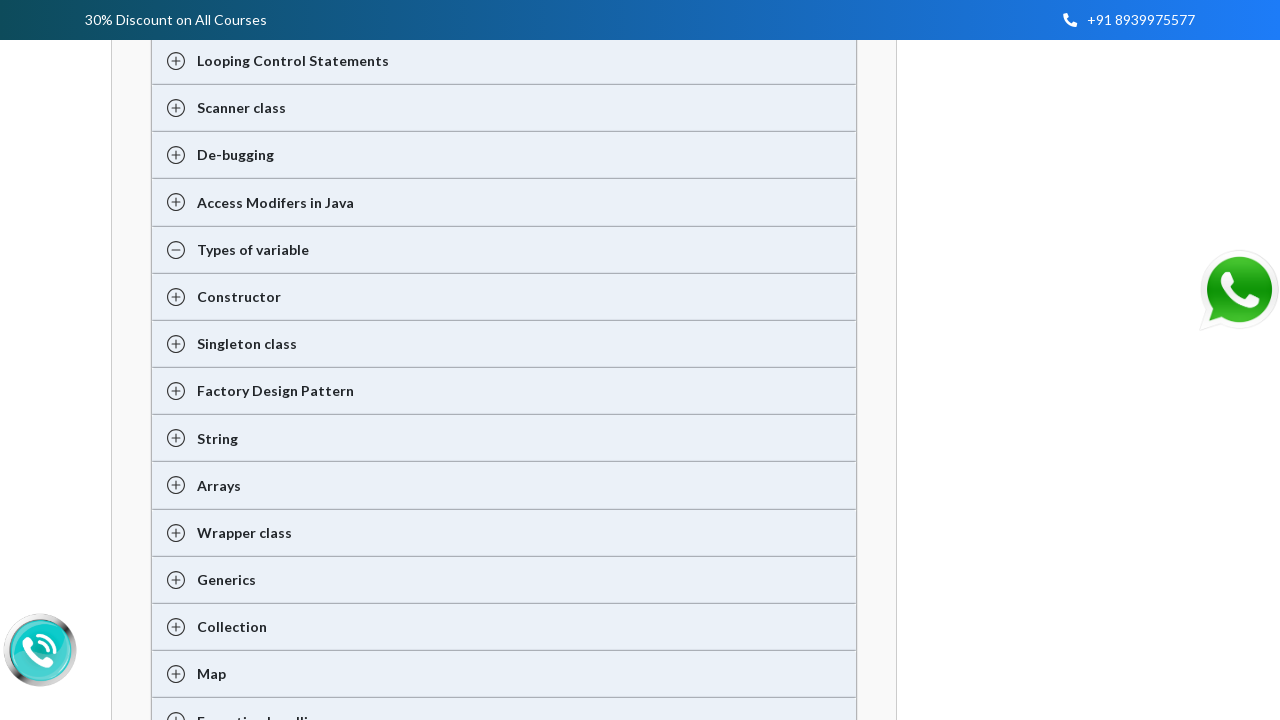